Tests editing a record in a web table by clicking the edit button, clearing and updating the first name and age fields, then submitting the changes.

Starting URL: https://demoqa.com/webtables

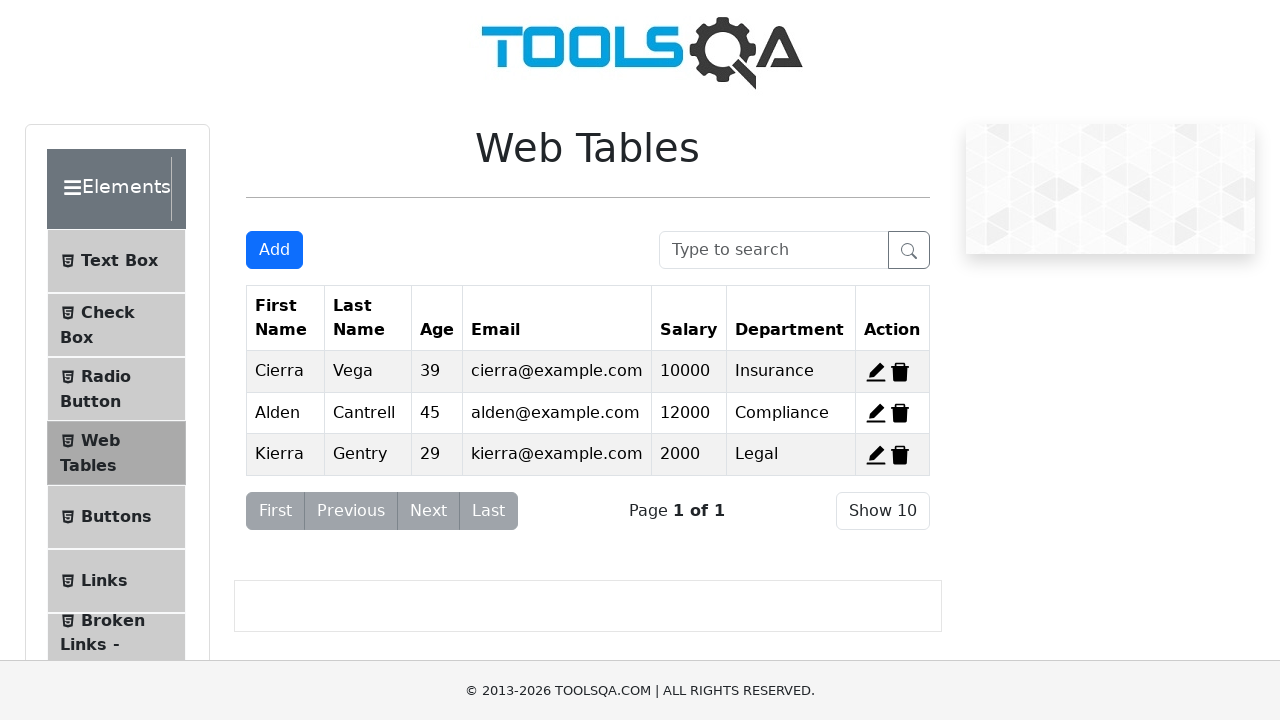

Clicked edit button for first record at (876, 372) on xpath=//*[@id='edit-record-1']
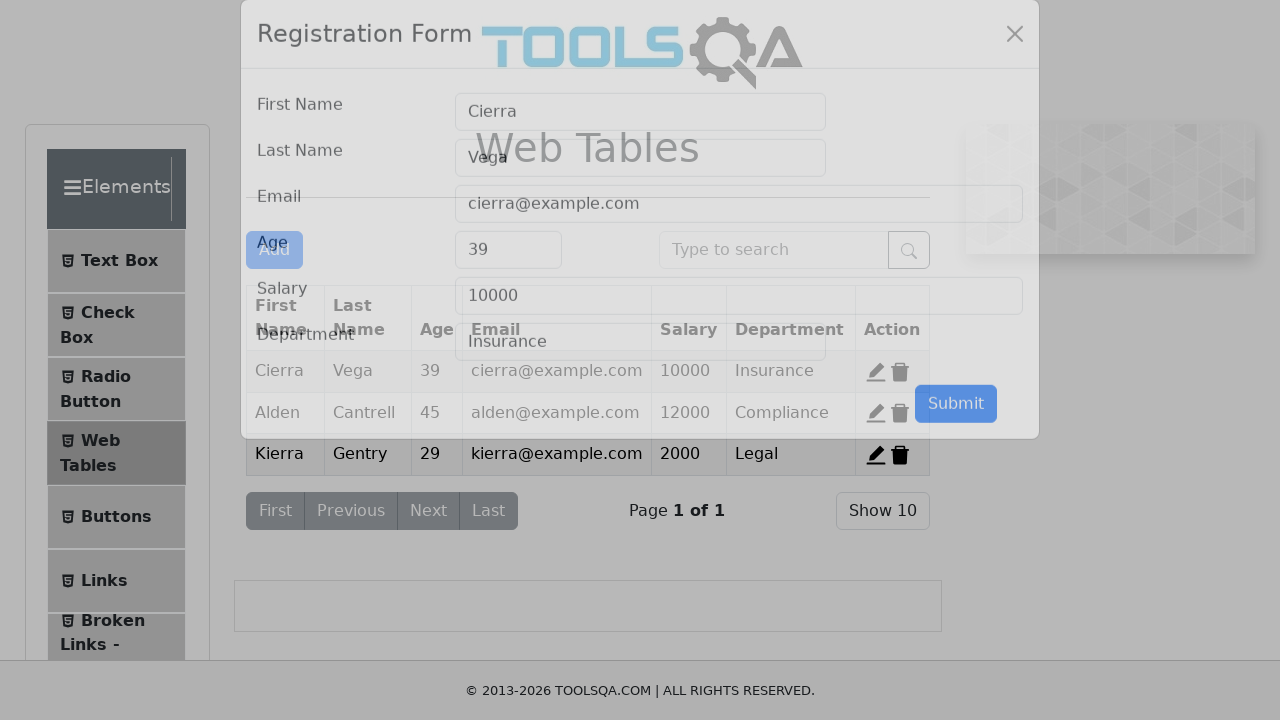

Cleared first name field on input#firstName
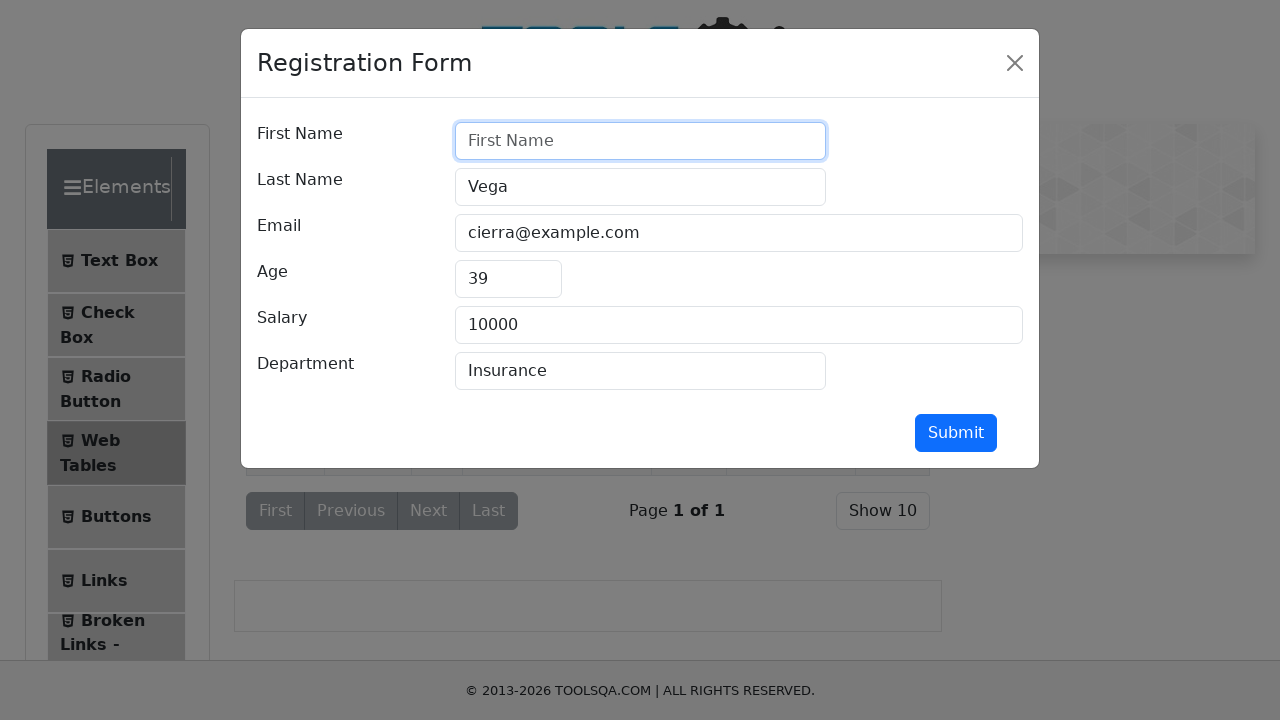

Entered 'Lika' in first name field on input#firstName
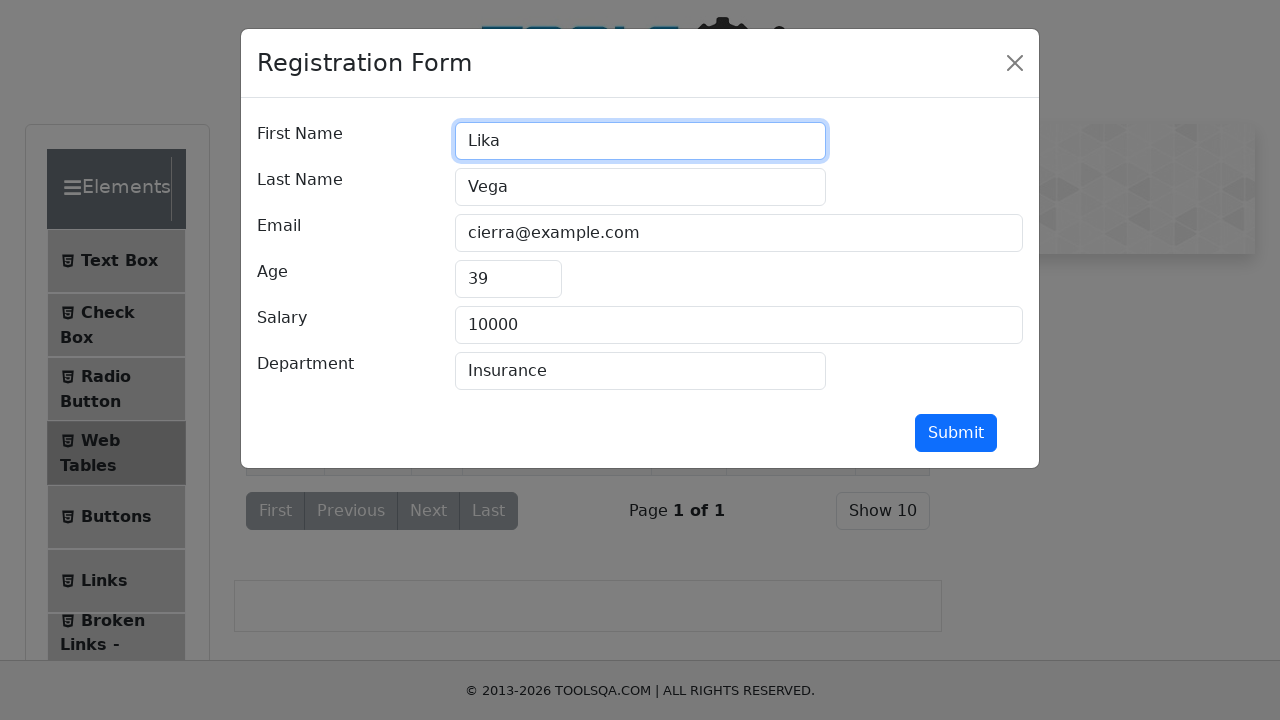

Cleared age field on input#age
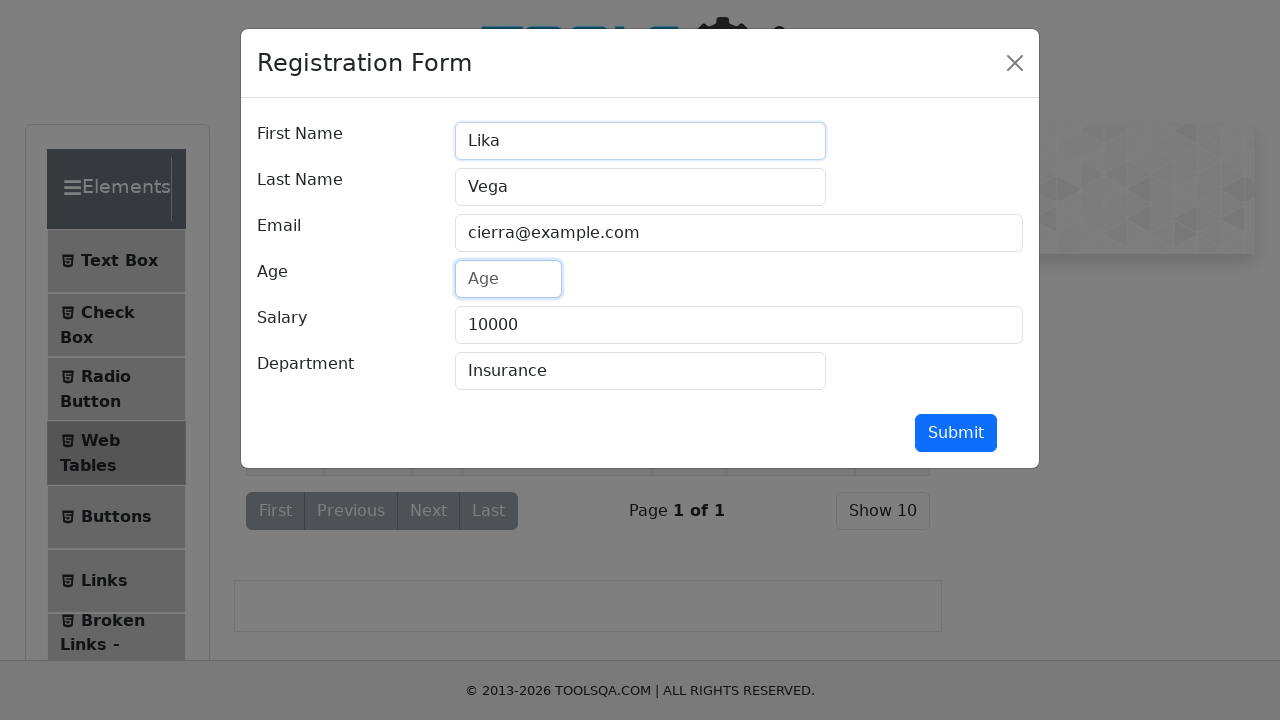

Entered '20' in age field on input#age
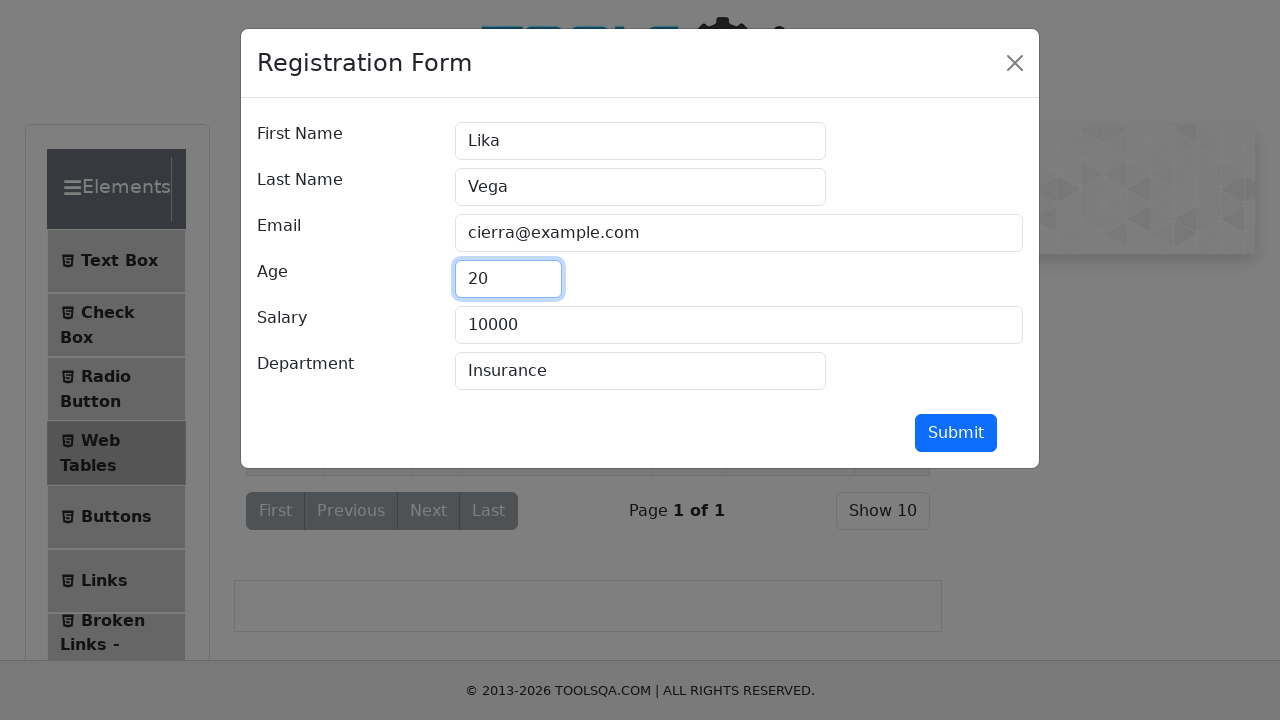

Clicked submit button to save changes at (956, 433) on #submit
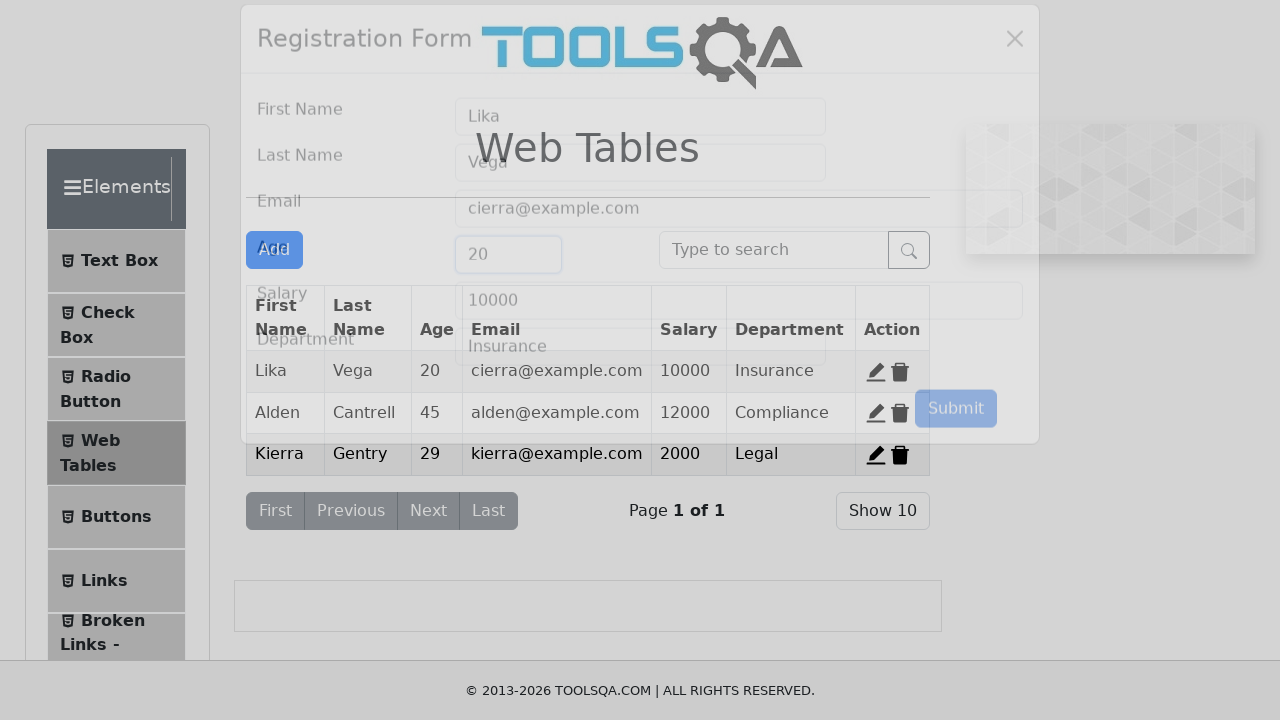

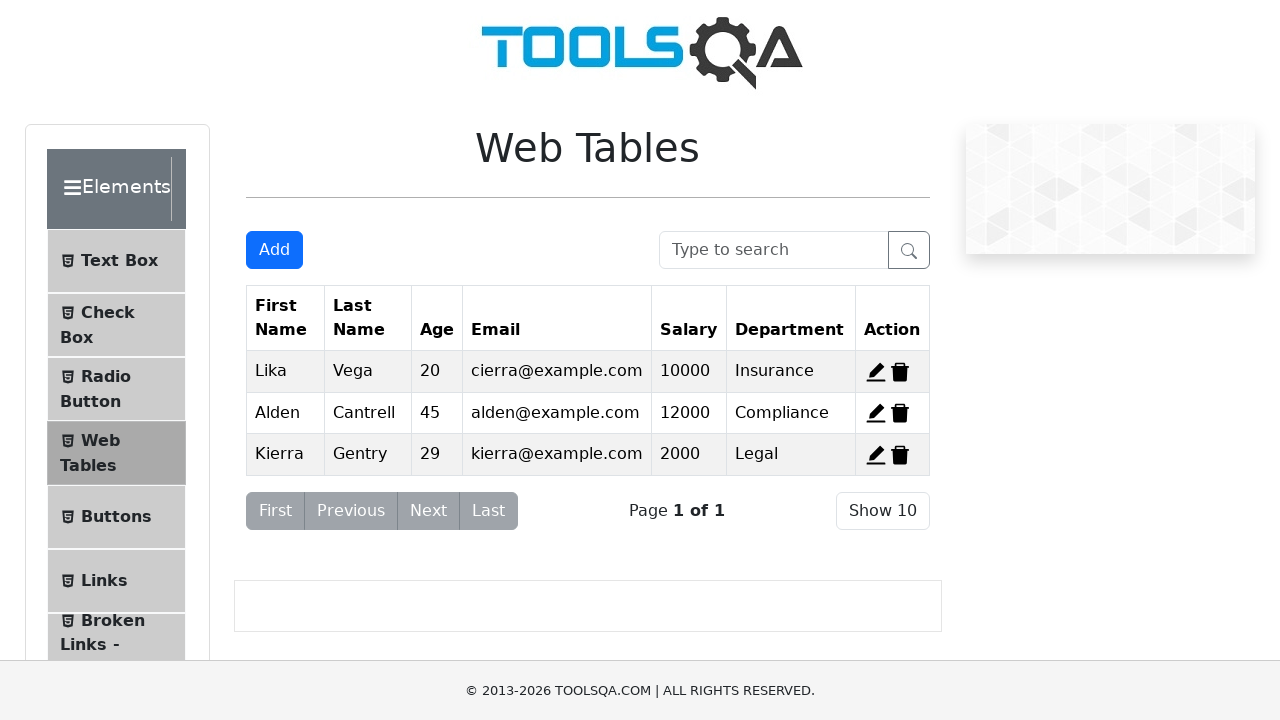